Tests sorting the Due column in ascending order by clicking the column header and verifying the values are sorted correctly using CSS pseudo-class selectors.

Starting URL: http://the-internet.herokuapp.com/tables

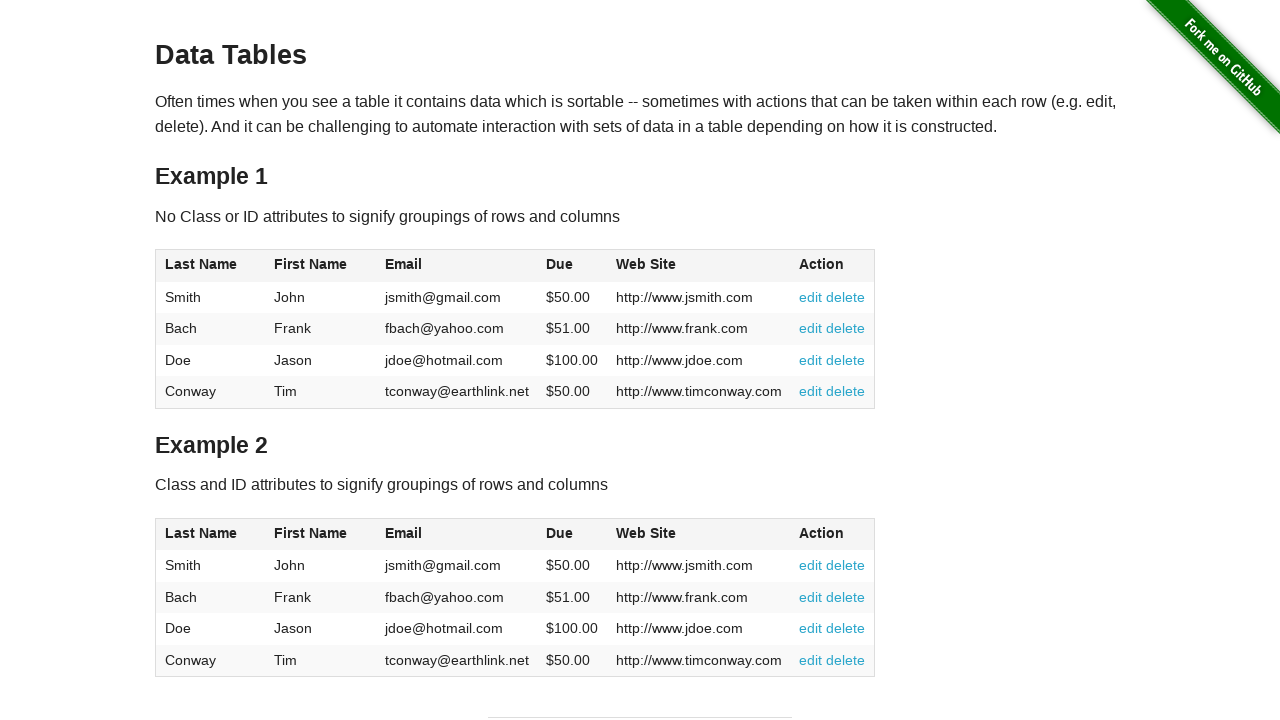

Clicked the Due column header (4th column) to sort in ascending order at (572, 266) on #table1 thead tr th:nth-child(4)
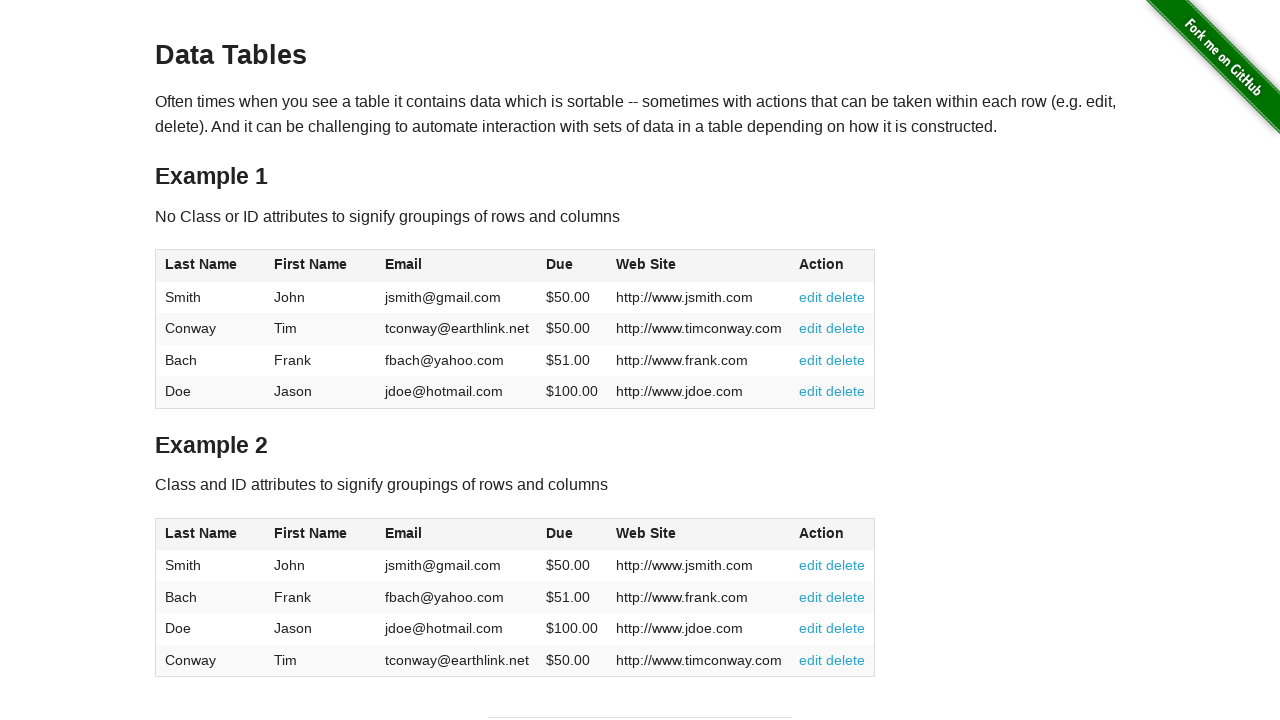

Table sorted and Due column values are now visible
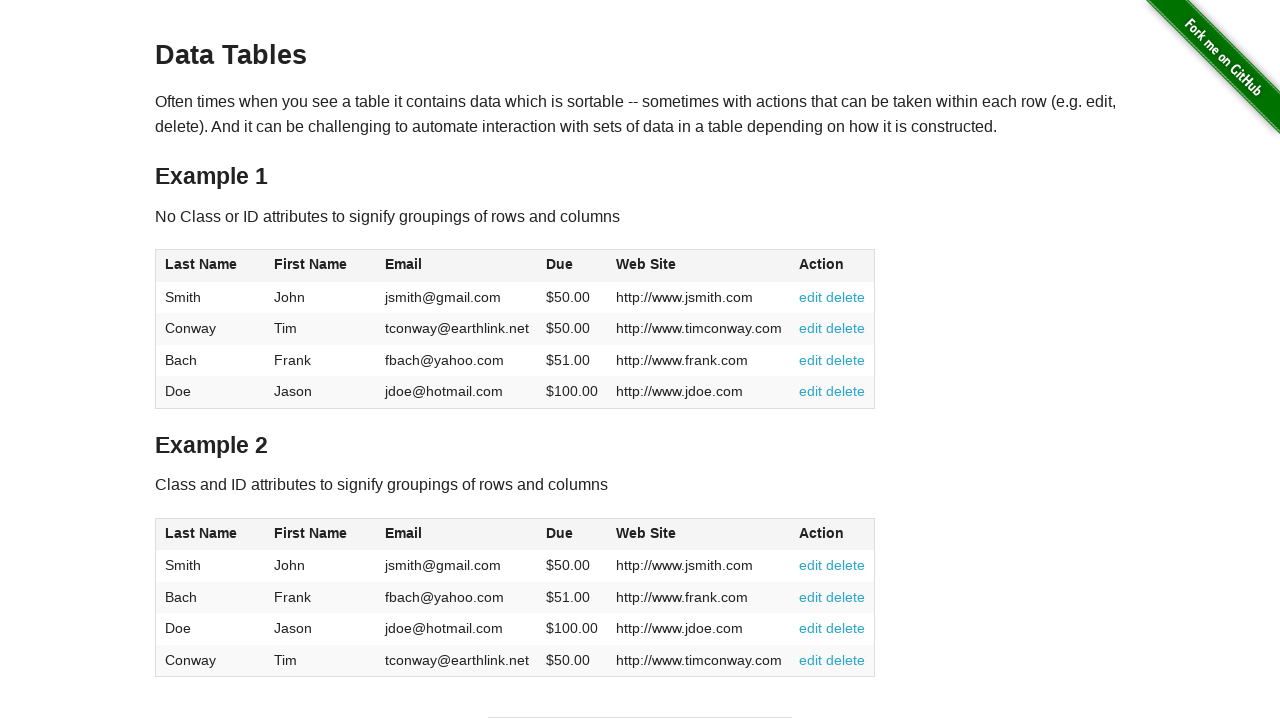

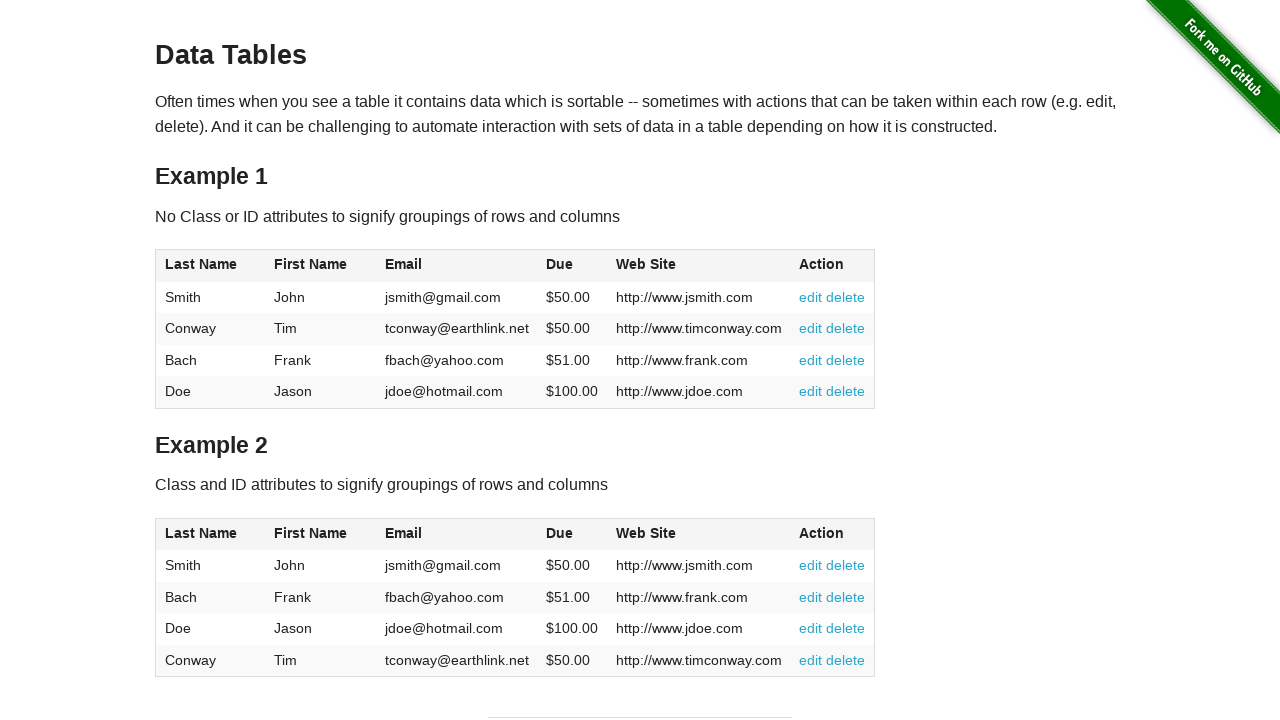